Tests selecting an option from a dropdown using Playwright's select_option method with text matching, then verifies the selection.

Starting URL: http://the-internet.herokuapp.com/dropdown

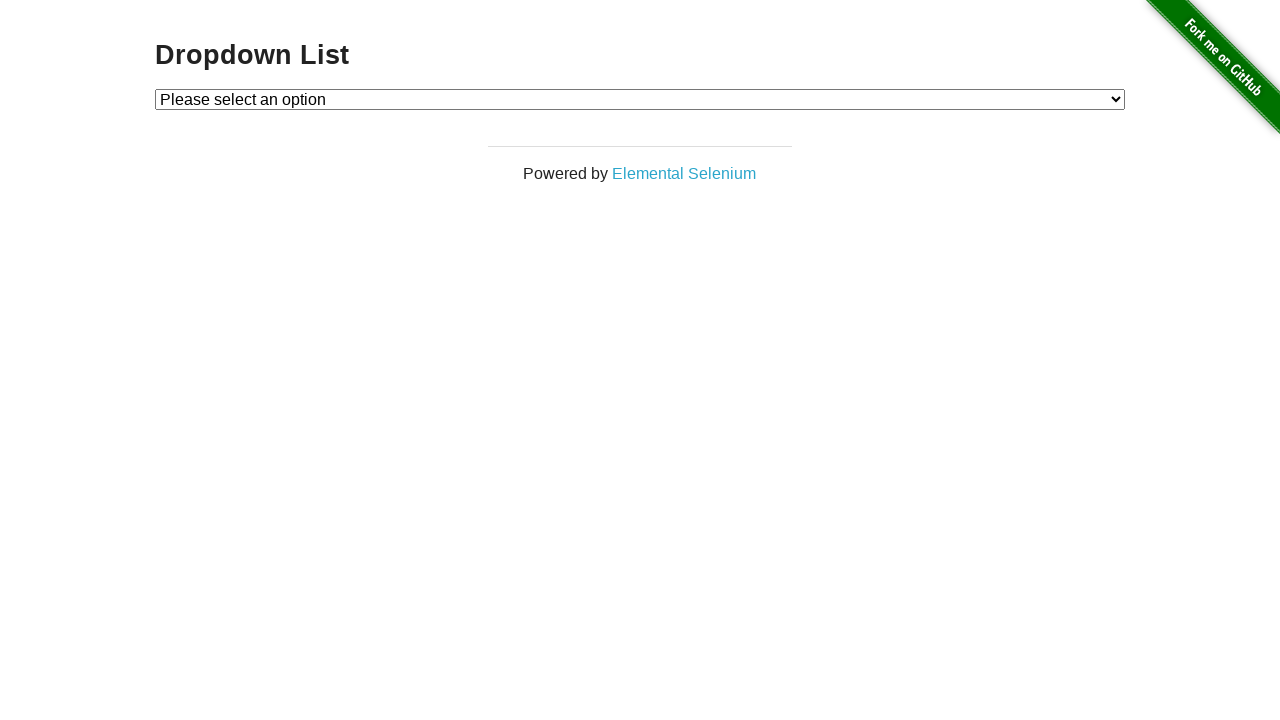

Selected 'Option 1' from dropdown using select_option helper on #dropdown
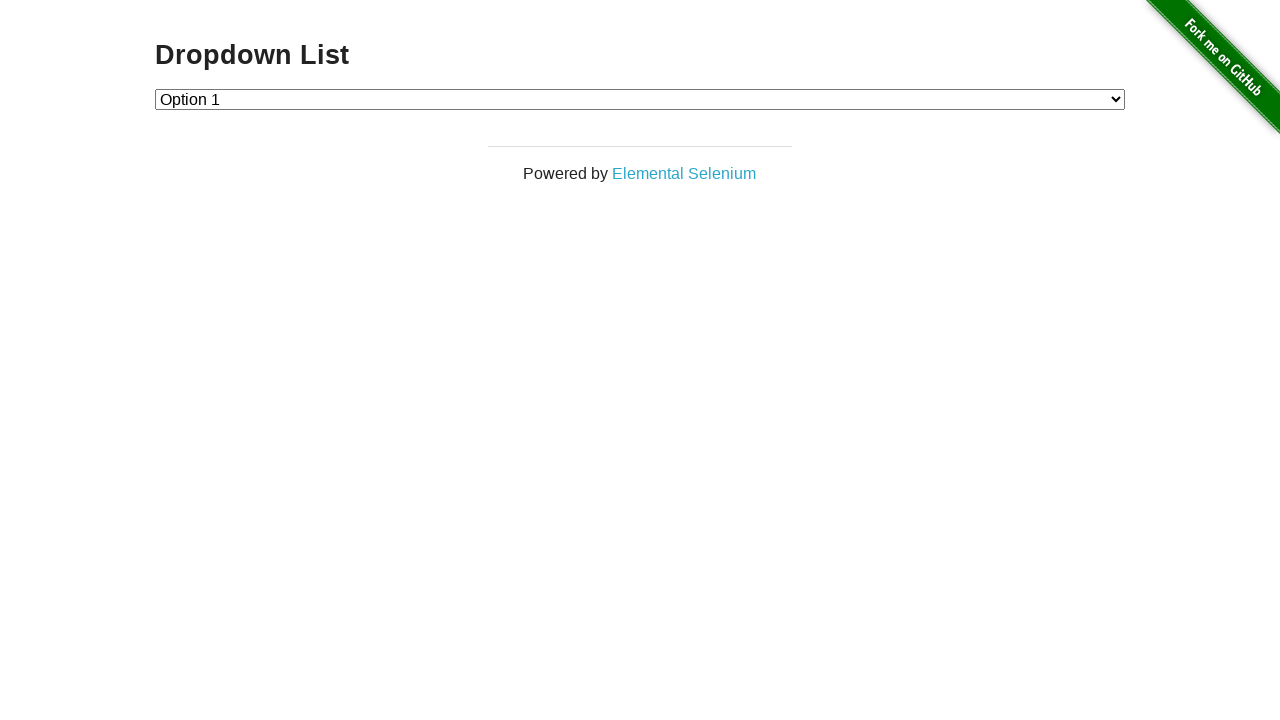

Retrieved selected option text from dropdown
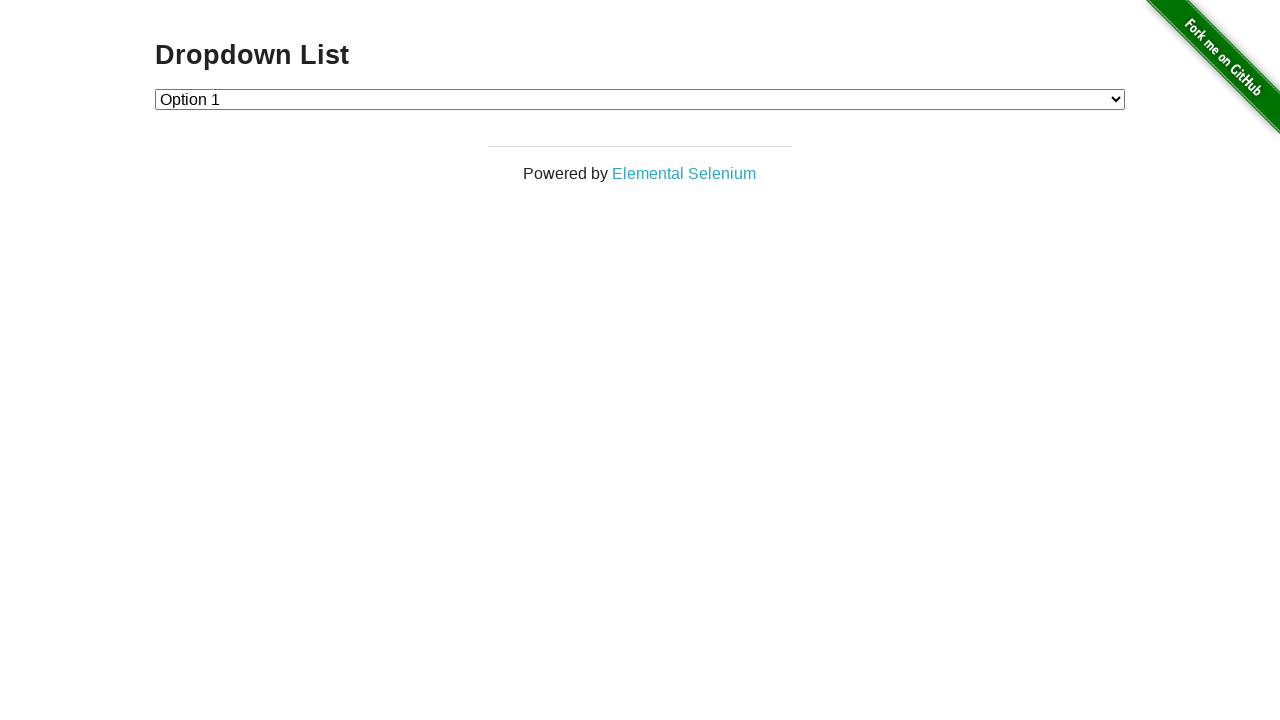

Verified that 'Option 1' is the selected option
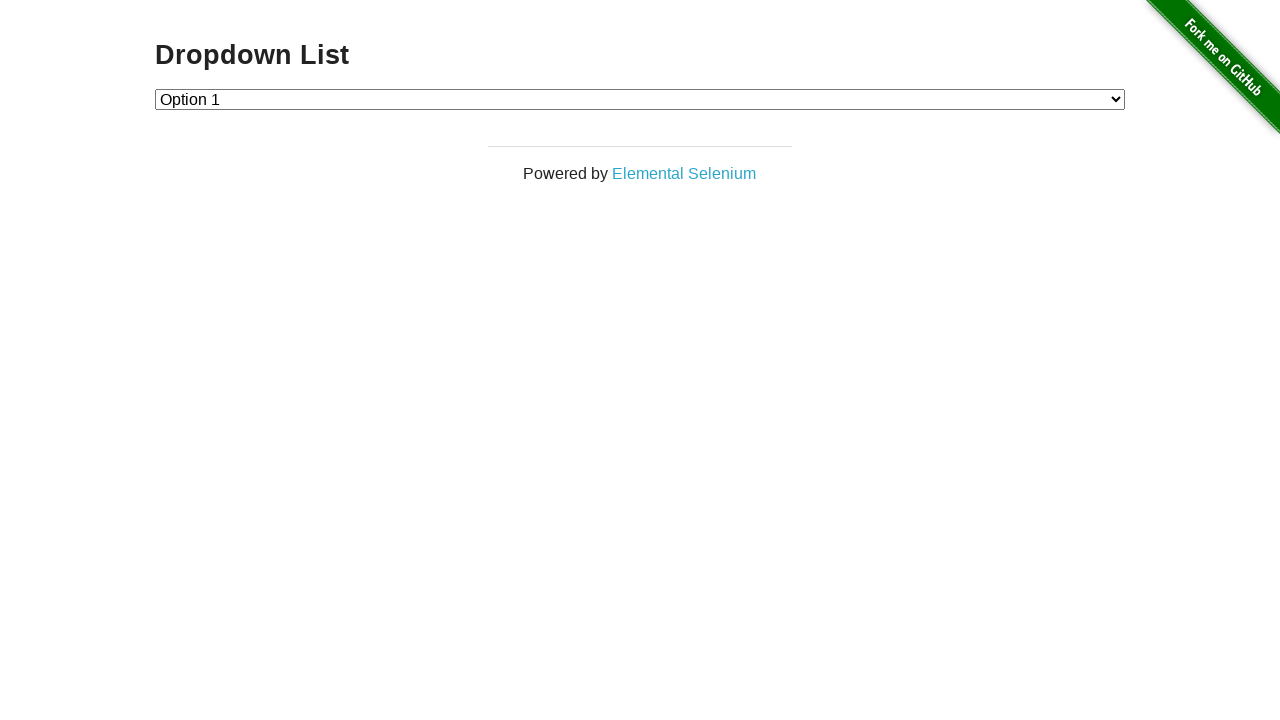

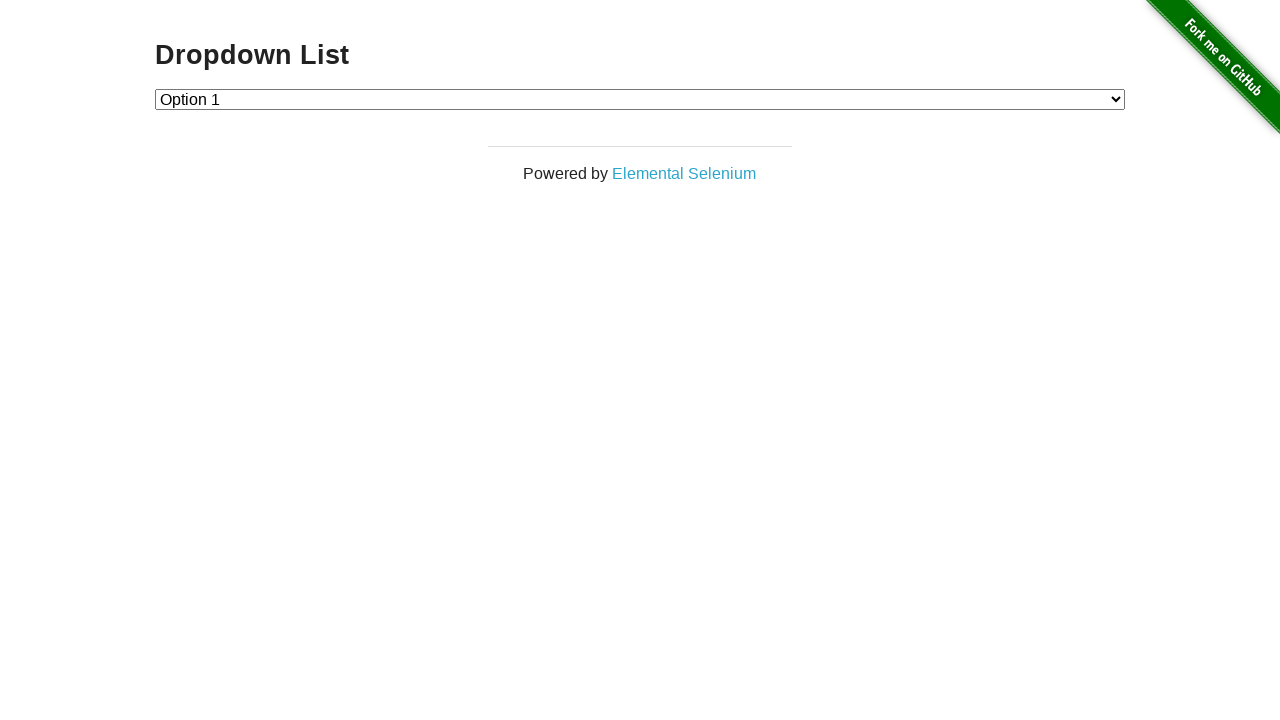